Tests a data types form by filling in personal information fields (name, address, email, phone, city, country, job position, company) while intentionally leaving the zip code empty, then submits the form and verifies validation styling - expecting the empty zip code field to show error (red) and all filled fields to show success (green).

Starting URL: https://bonigarcia.dev/selenium-webdriver-java/data-types.html

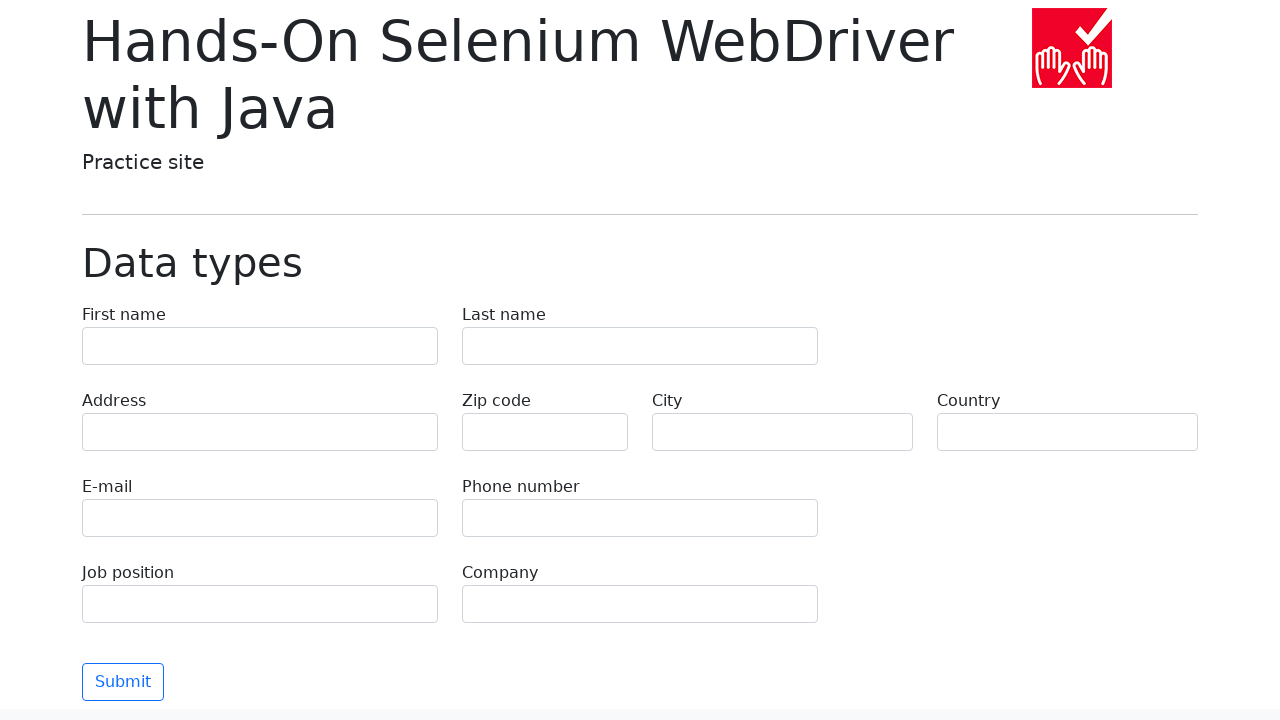

Filled first name field with 'Иван' on input[name='first-name']
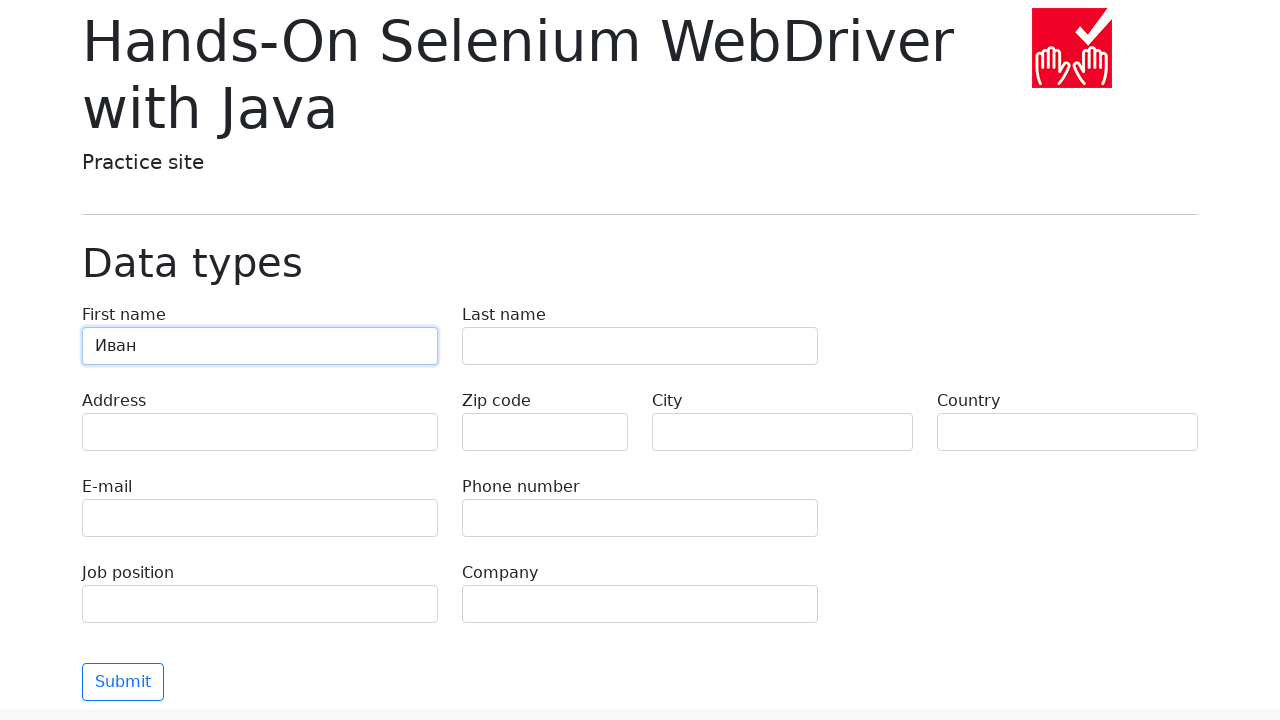

Filled last name field with 'Петров' on input[name='last-name']
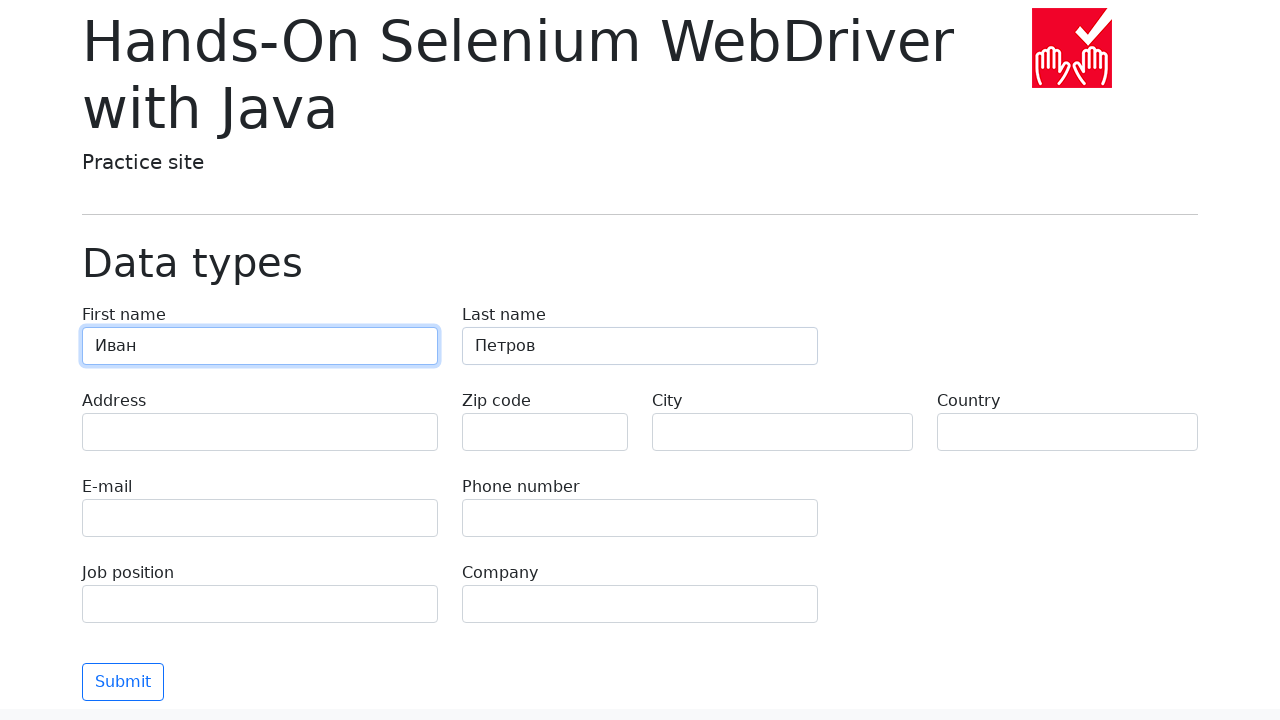

Filled address field with 'Ленина, 55-3' on input[name='address']
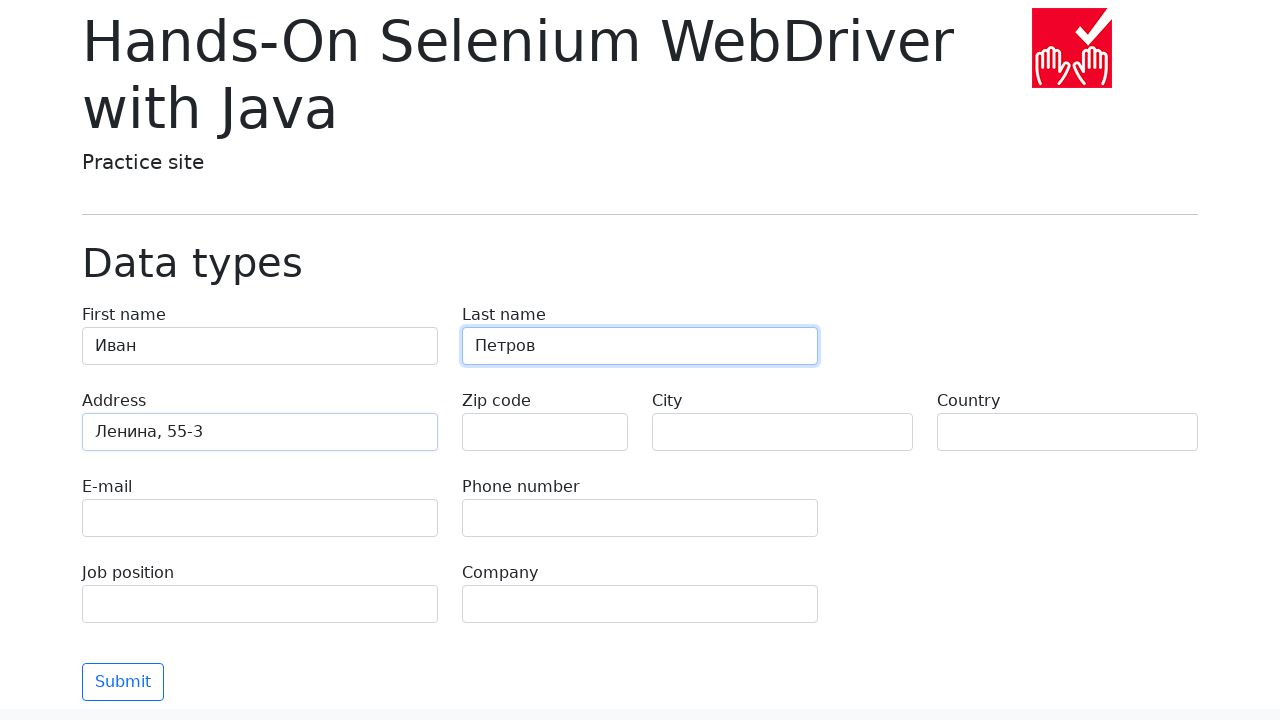

Filled email field with 'test@skypro.com' on input[name='e-mail']
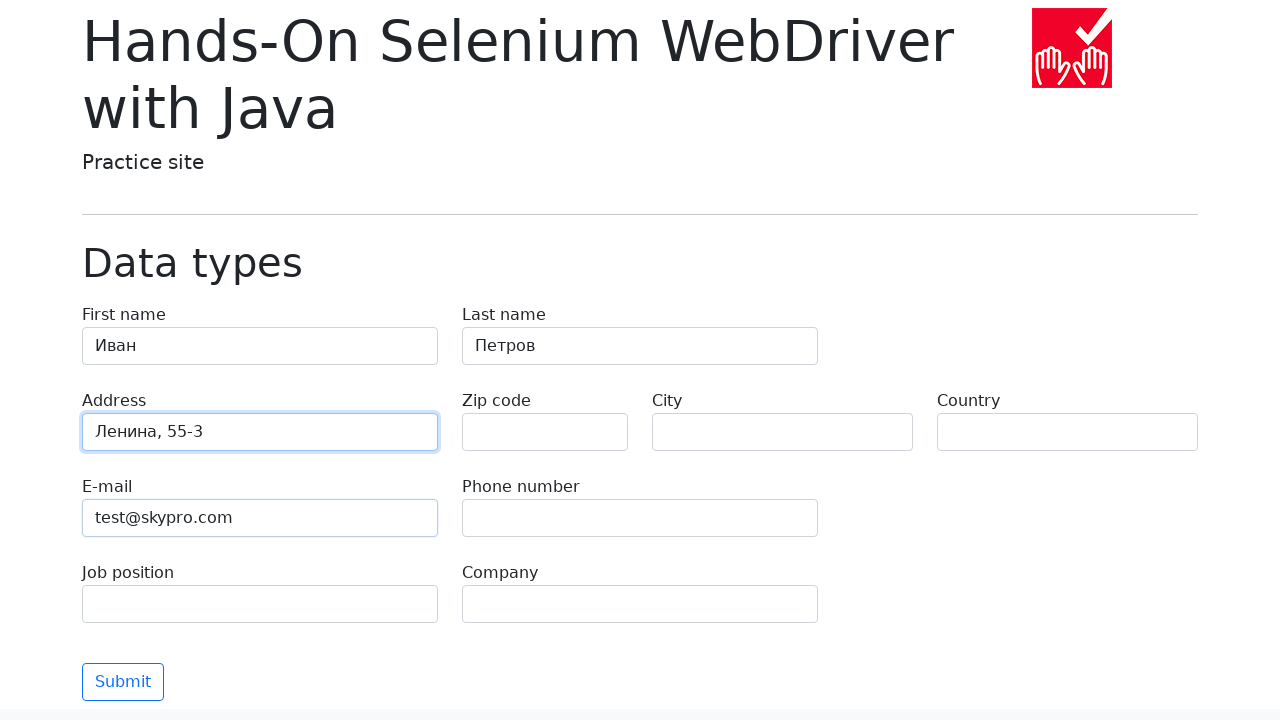

Filled phone field with '+7985899998787' on input[name='phone']
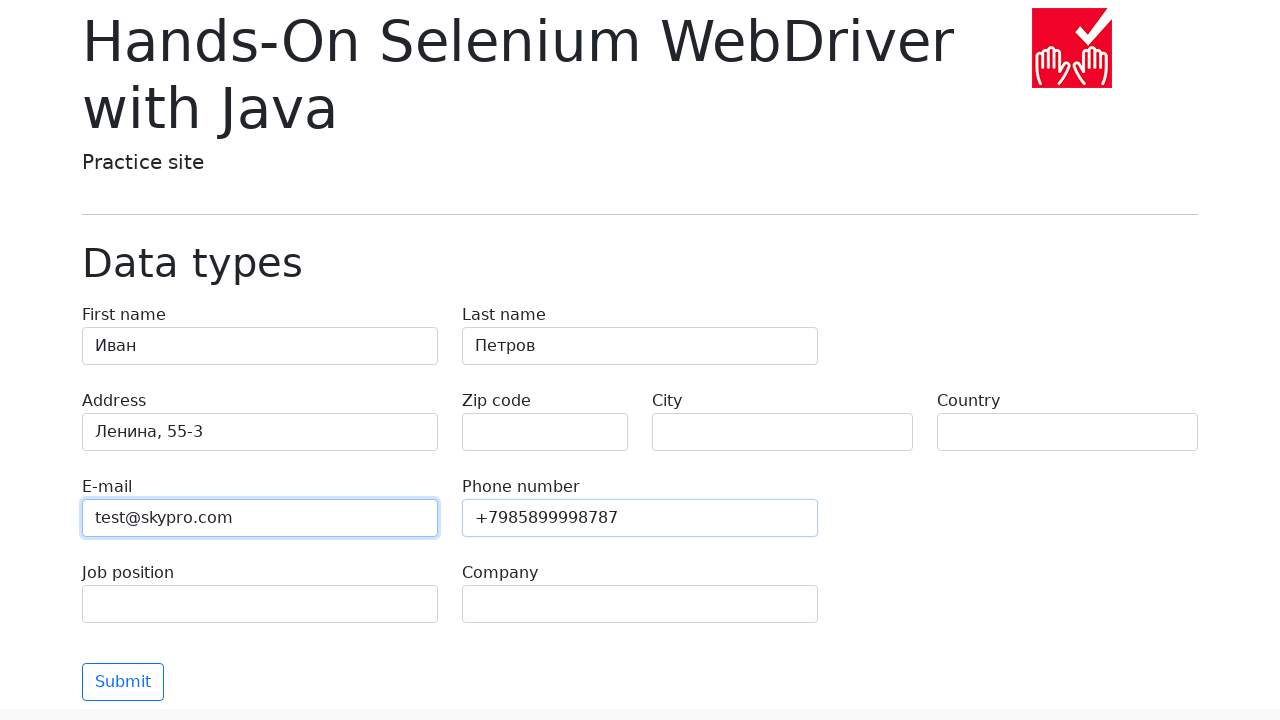

Filled city field with 'Москва' on input[name='city']
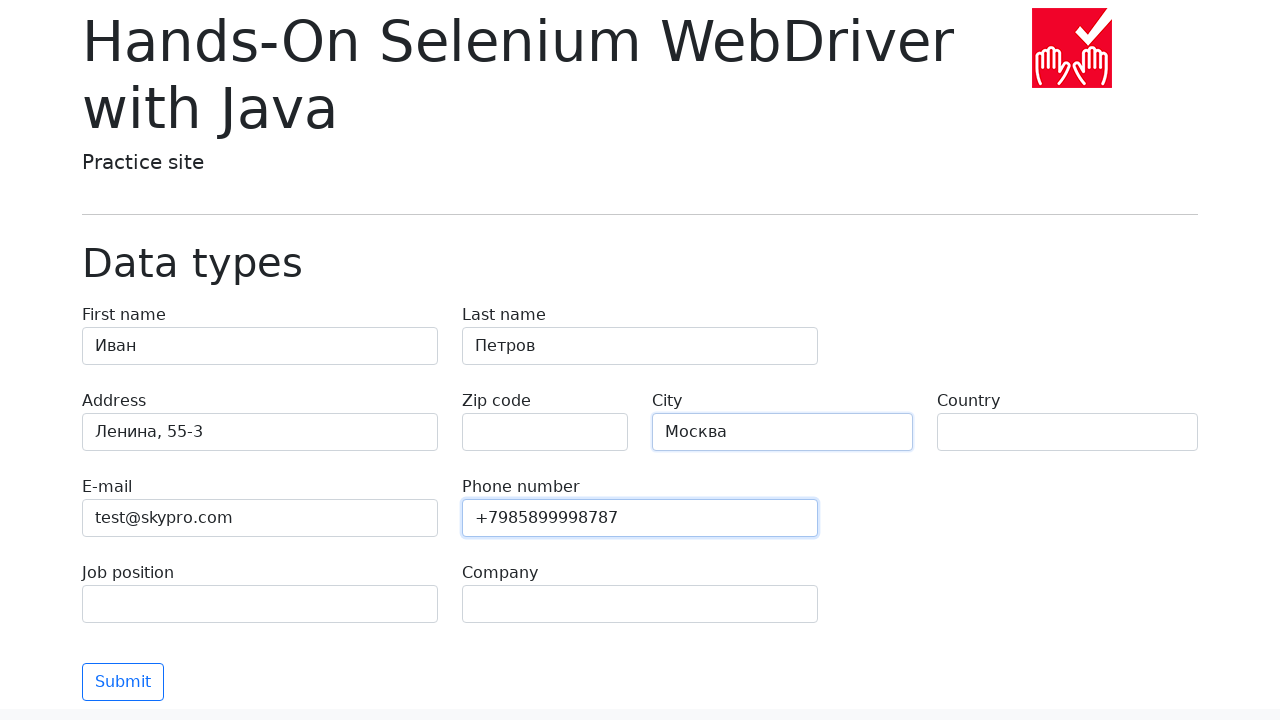

Filled country field with 'Россия' on input[name='country']
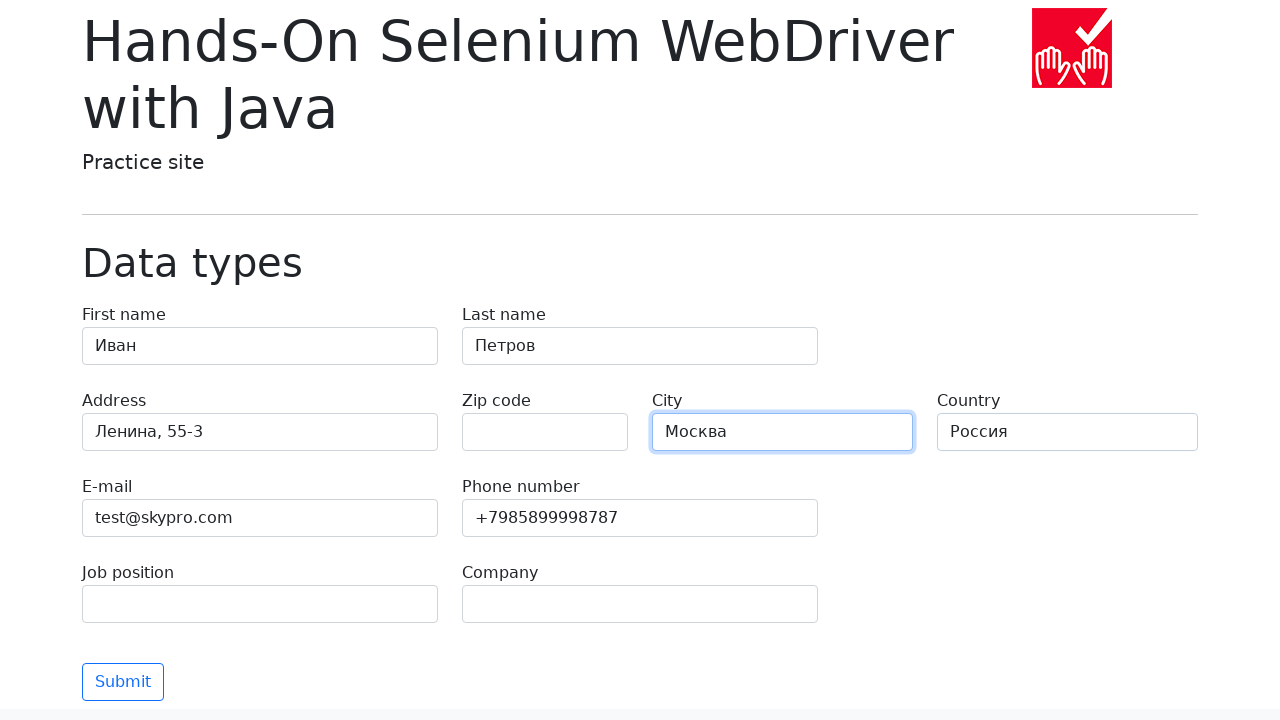

Filled job position field with 'QA' on input[name='job-position']
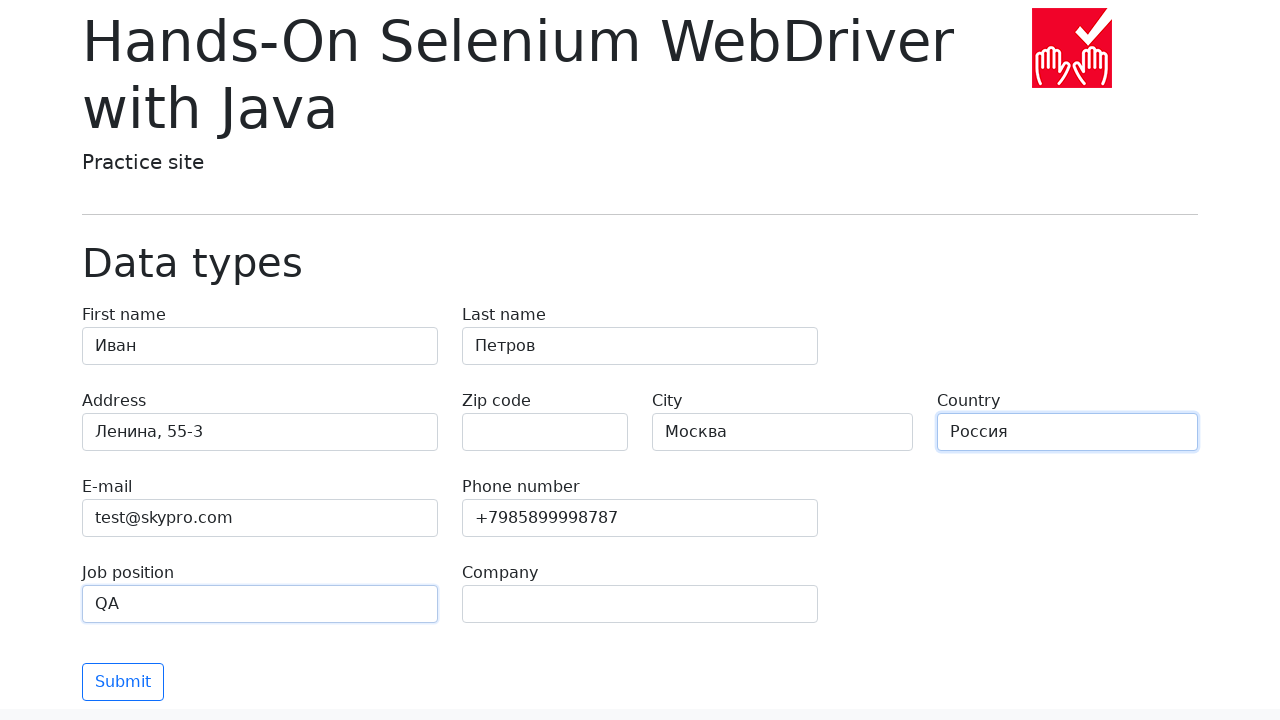

Filled company field with 'SkyPro' on input[name='company']
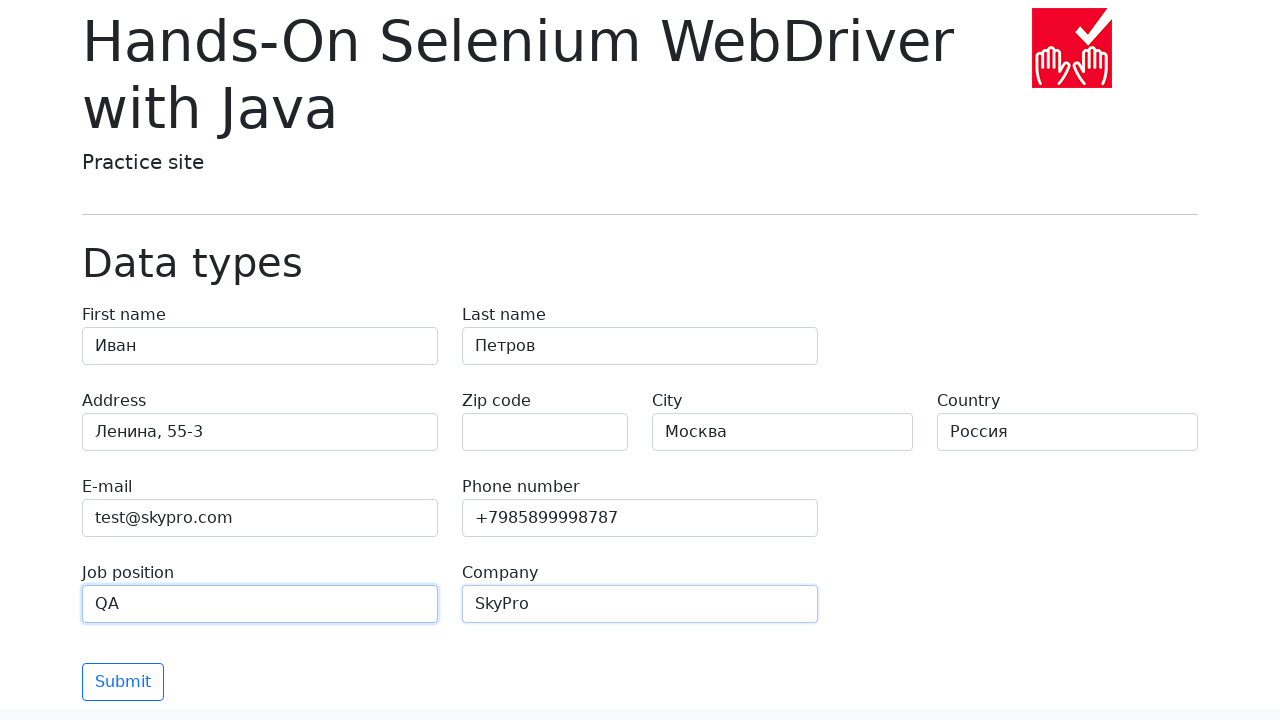

Clicked submit button to submit the form at (123, 682) on .btn.btn-outline-primary
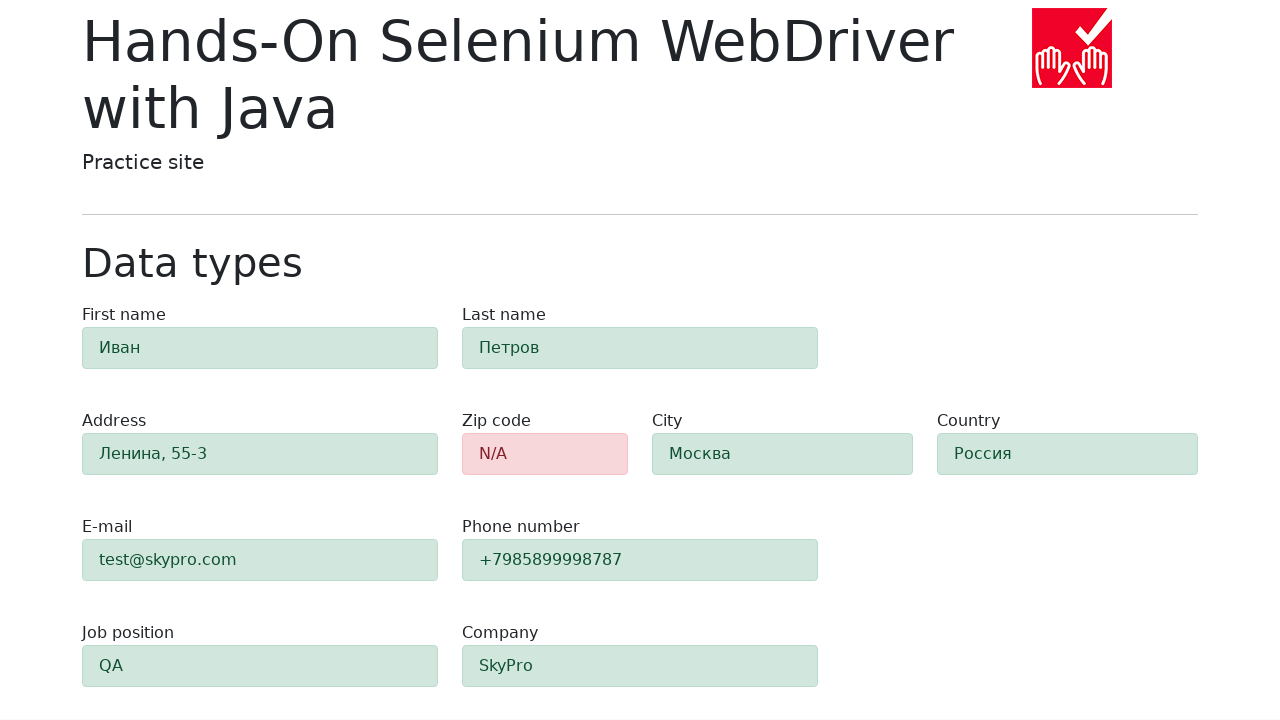

Zip code field appeared after form submission
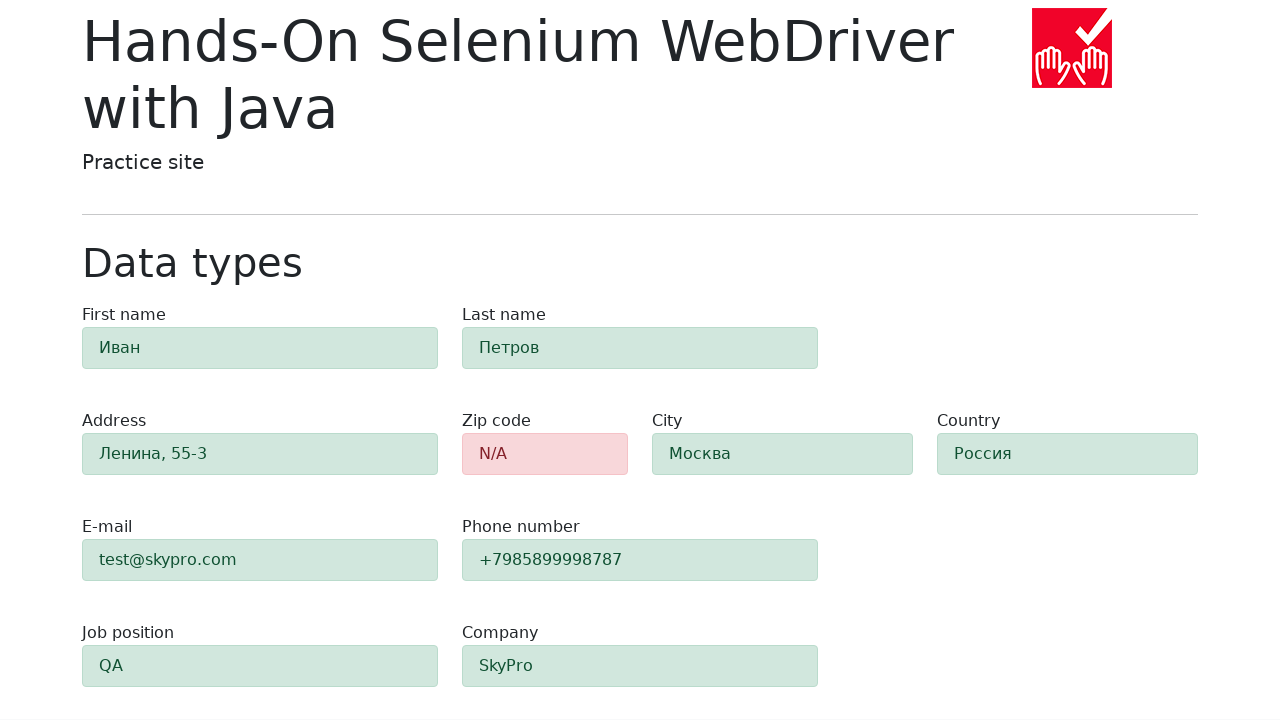

Verified field 'first-name' is visible with success styling
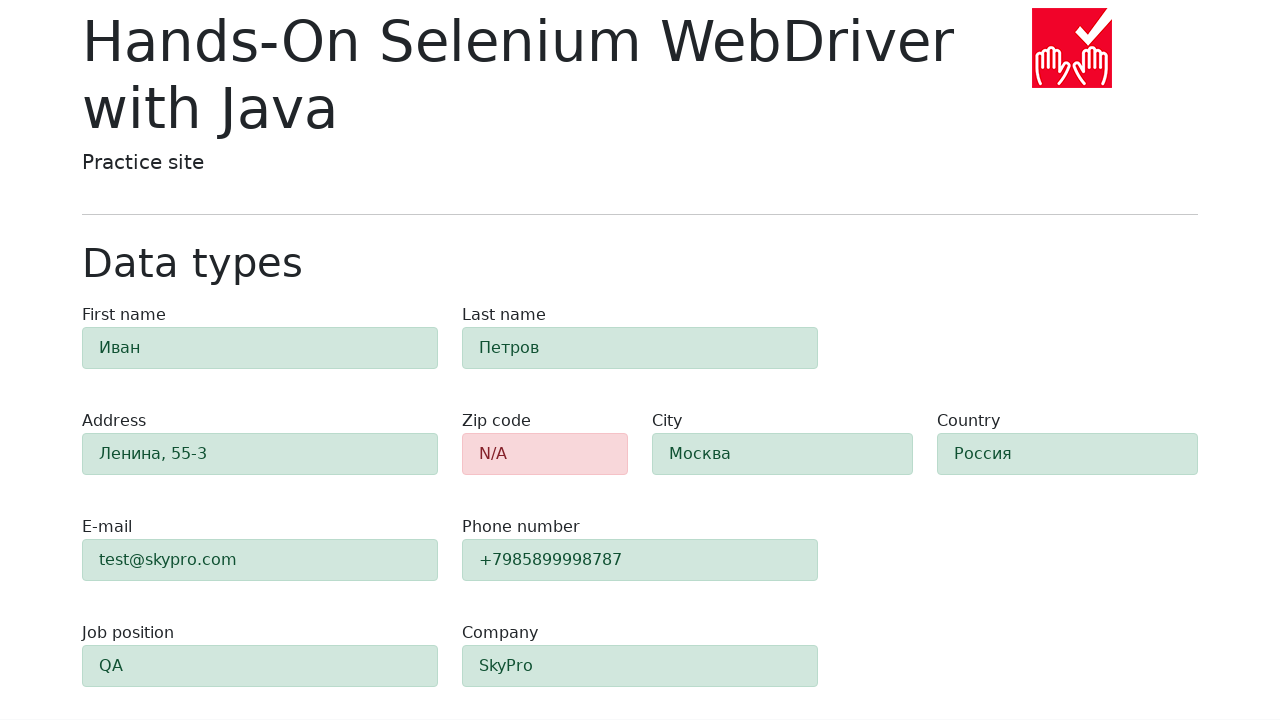

Verified field 'last-name' is visible with success styling
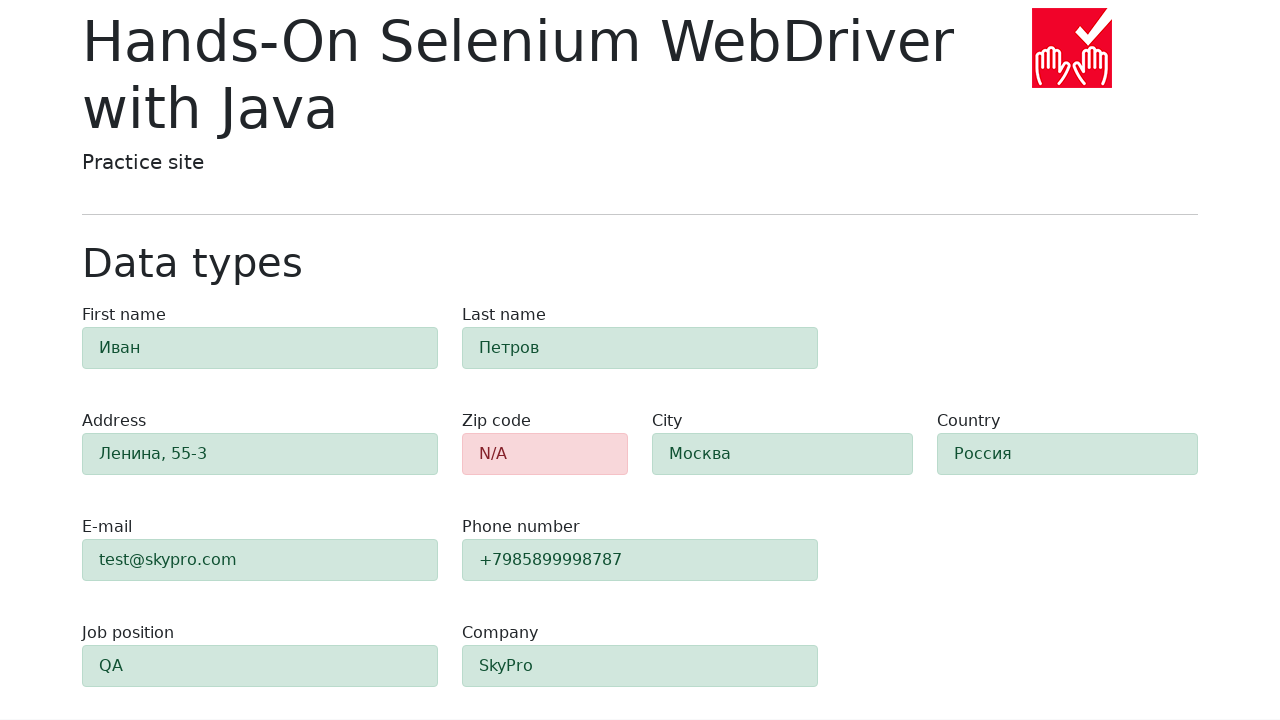

Verified field 'address' is visible with success styling
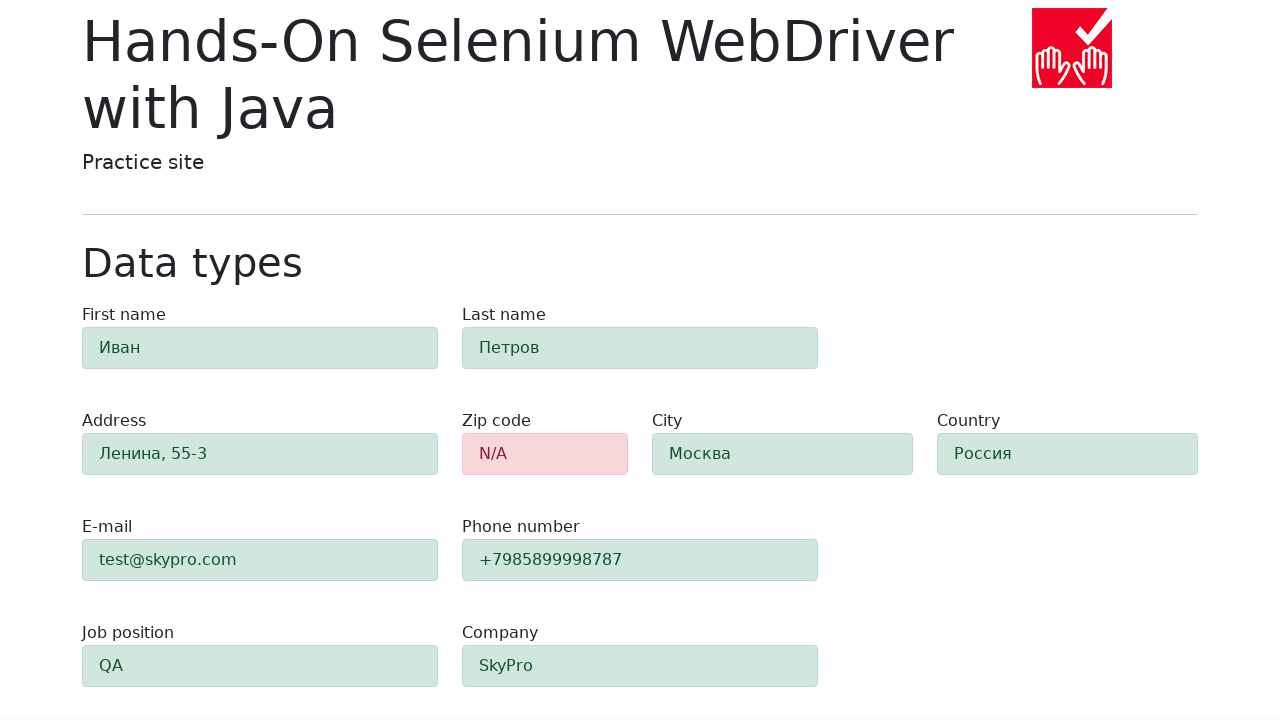

Verified field 'city' is visible with success styling
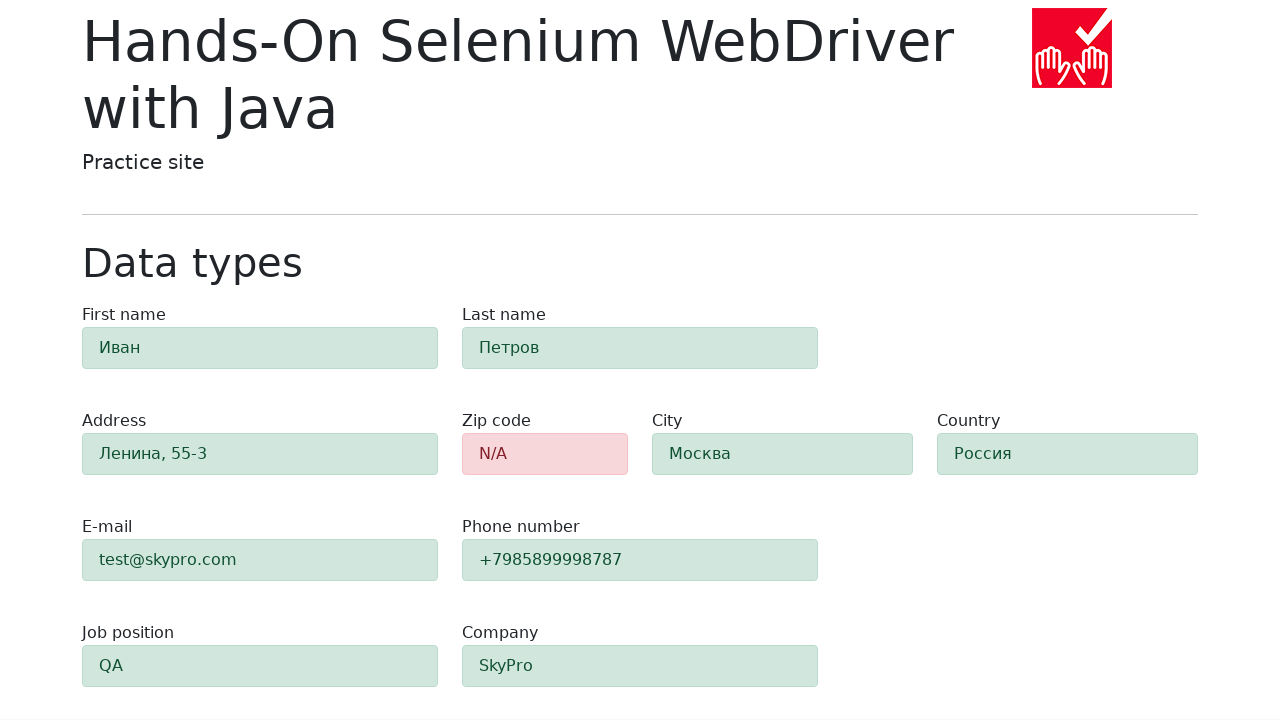

Verified field 'country' is visible with success styling
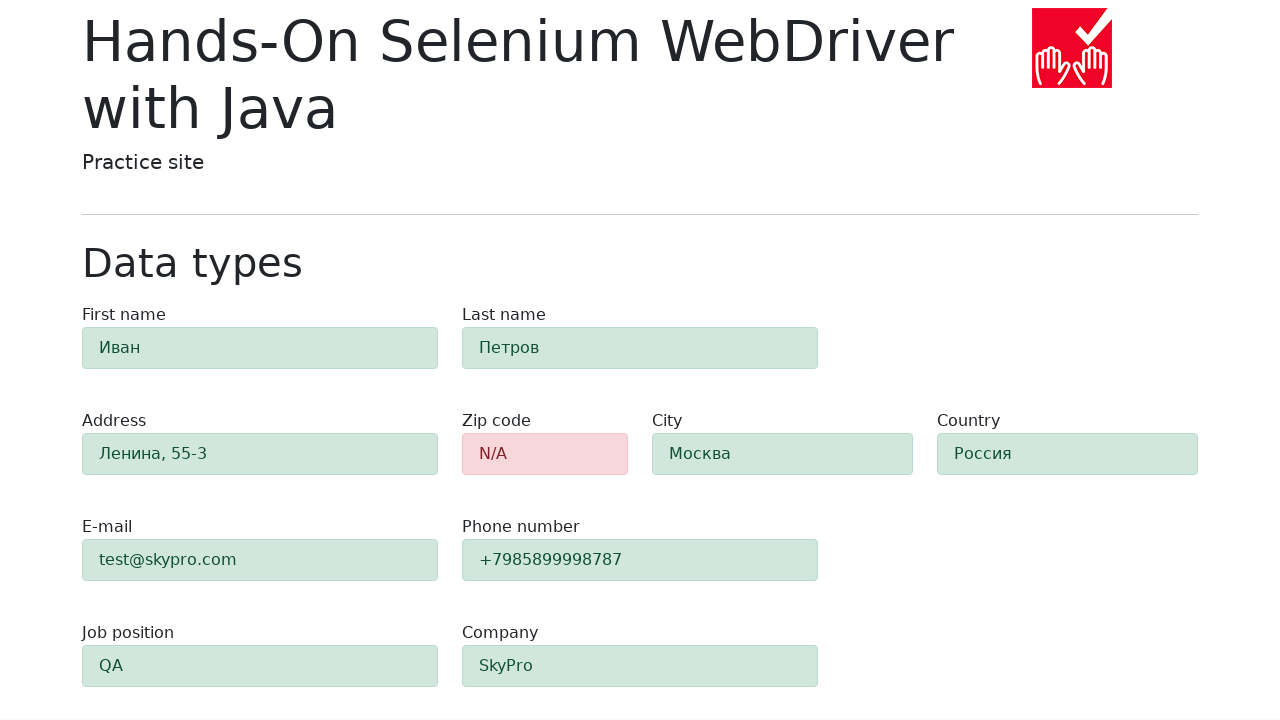

Verified field 'e-mail' is visible with success styling
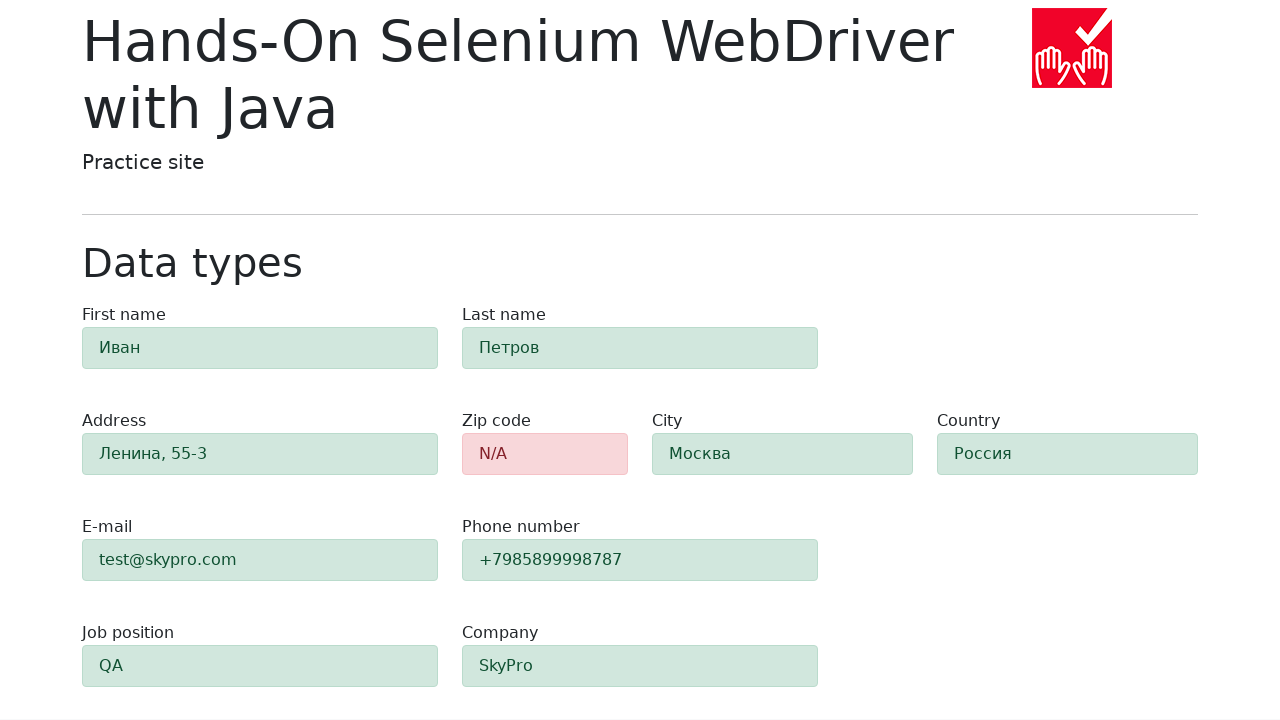

Verified field 'phone' is visible with success styling
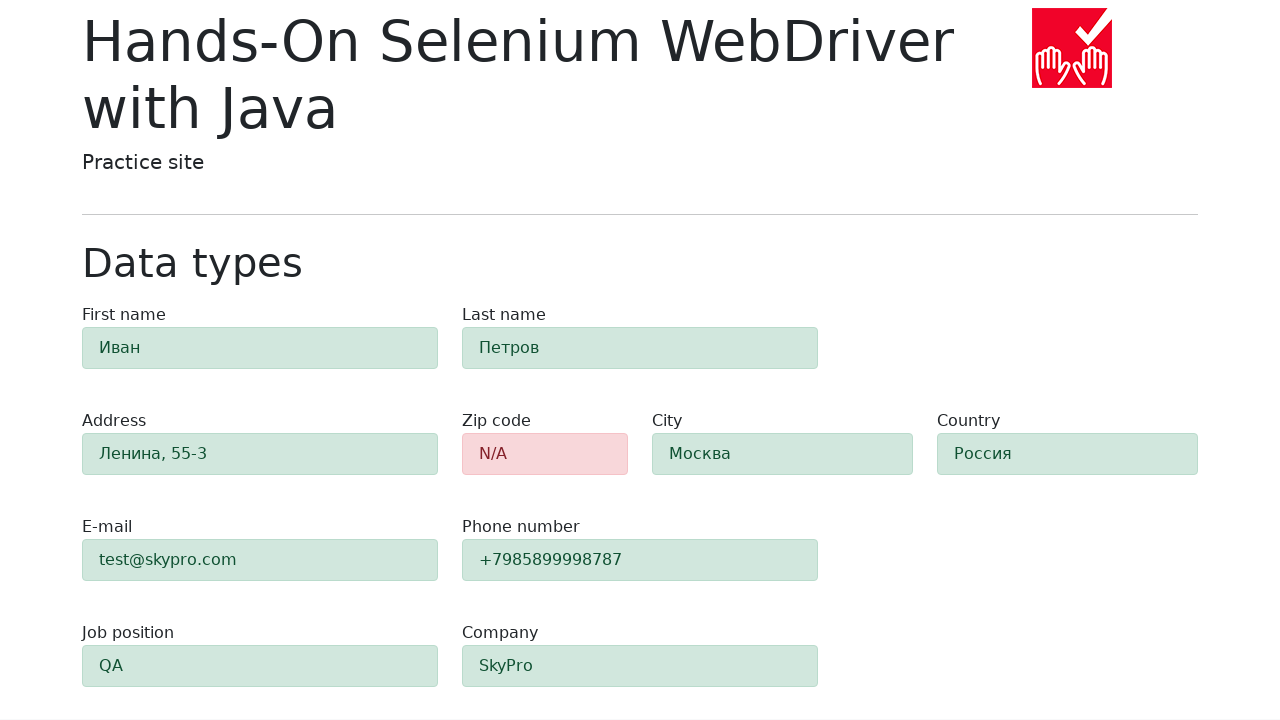

Verified field 'job-position' is visible with success styling
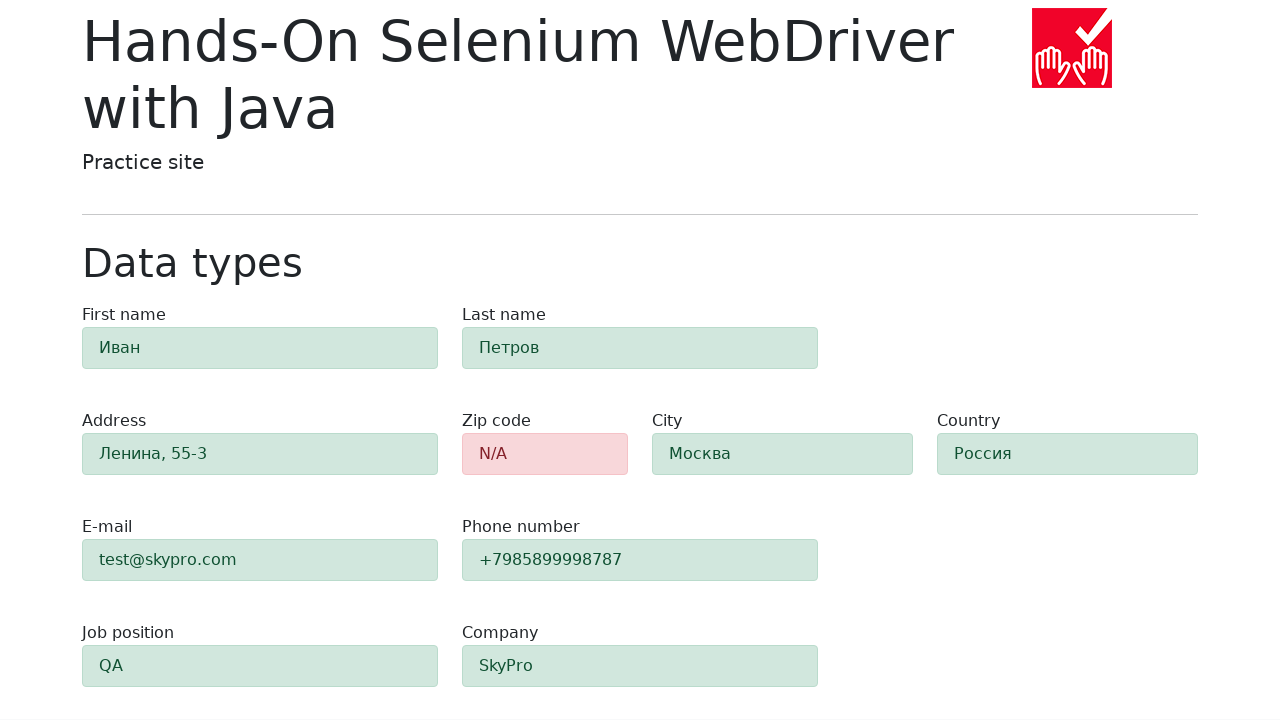

Verified field 'company' is visible with success styling
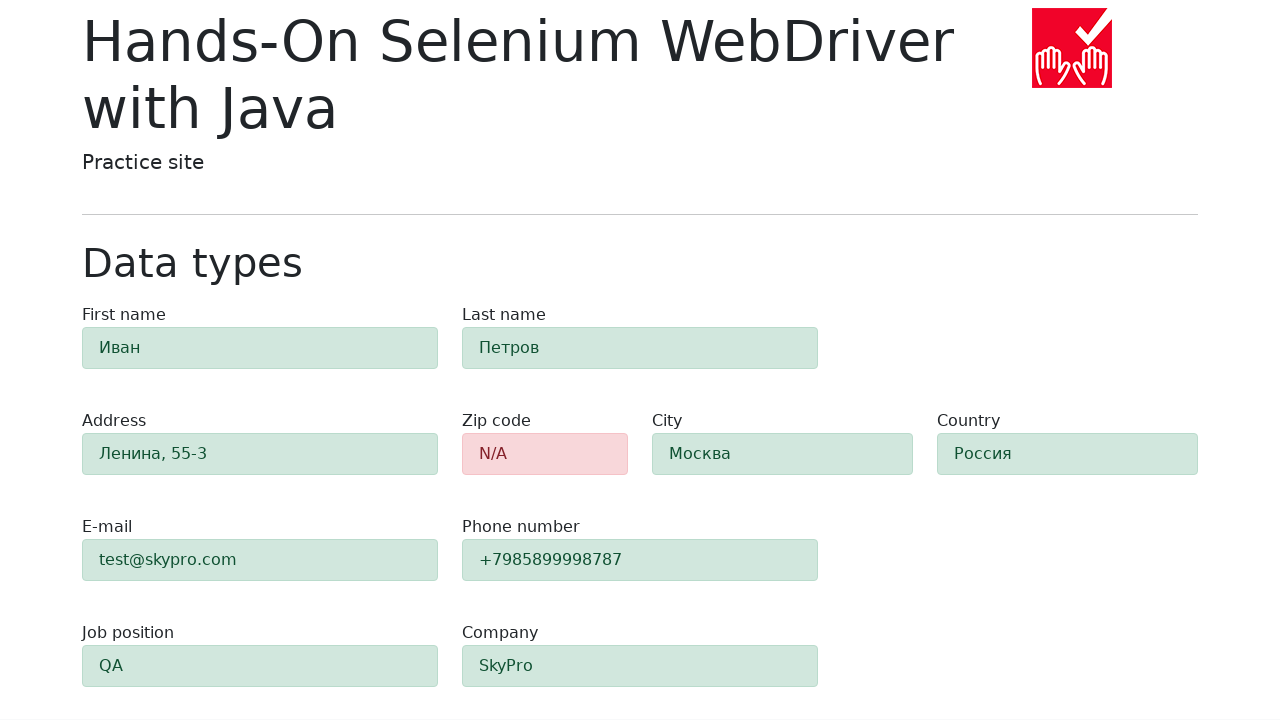

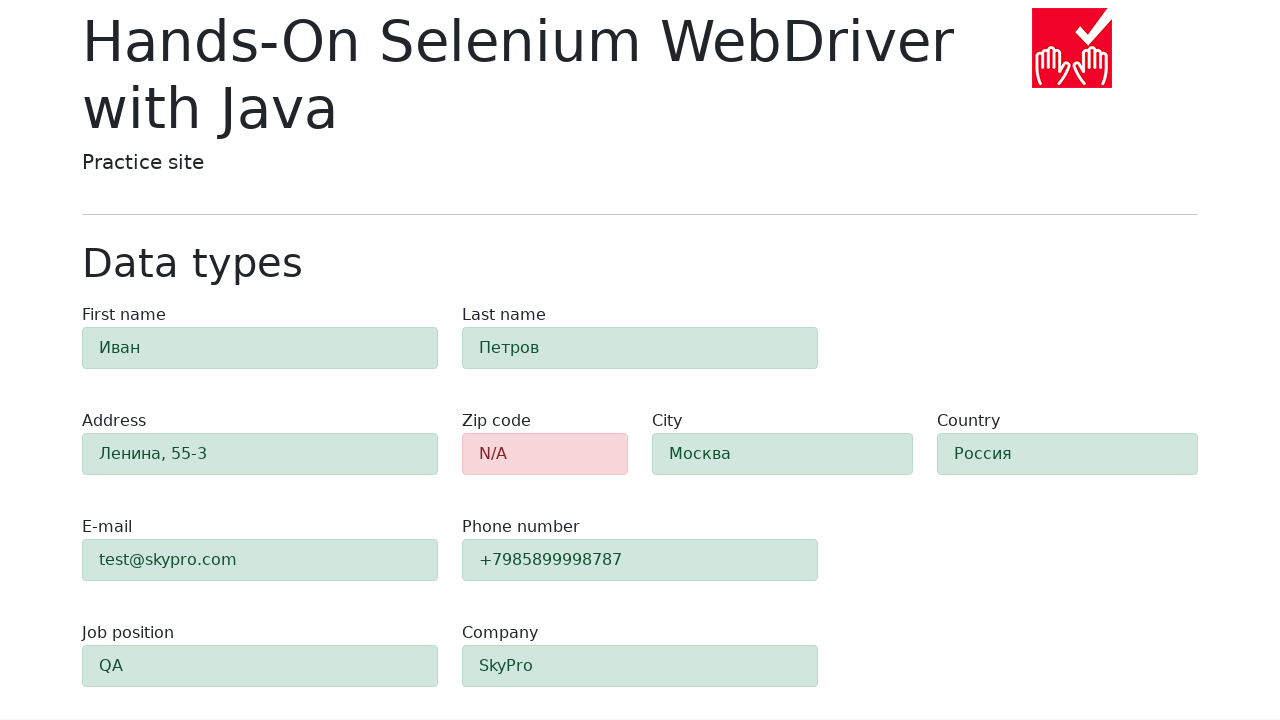